Tests joining a video/webcam session by entering a username in a bootbox dialog and clicking OK to confirm entry into a live streaming student interface.

Starting URL: https://live.monetanalytics.com/stu_proc/student.html#

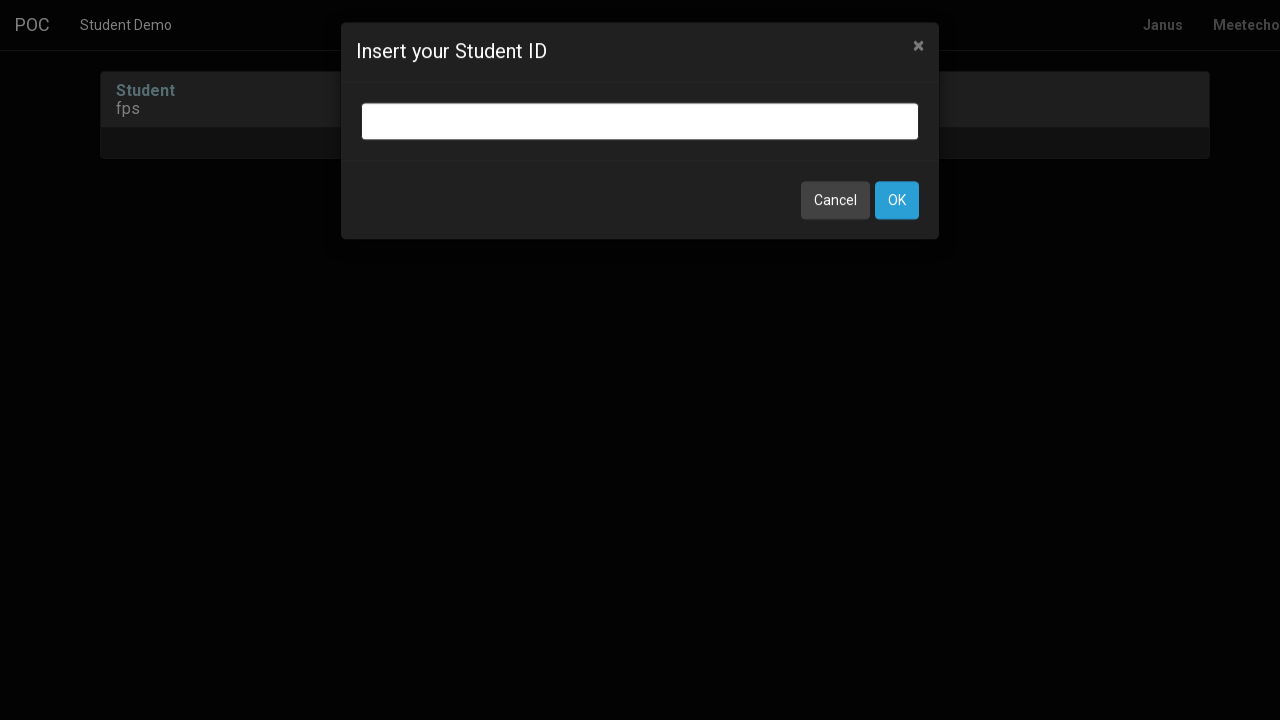

Entered username 'Webcam5' in bootbox dialog on input.bootbox-input.bootbox-input-text.form-control
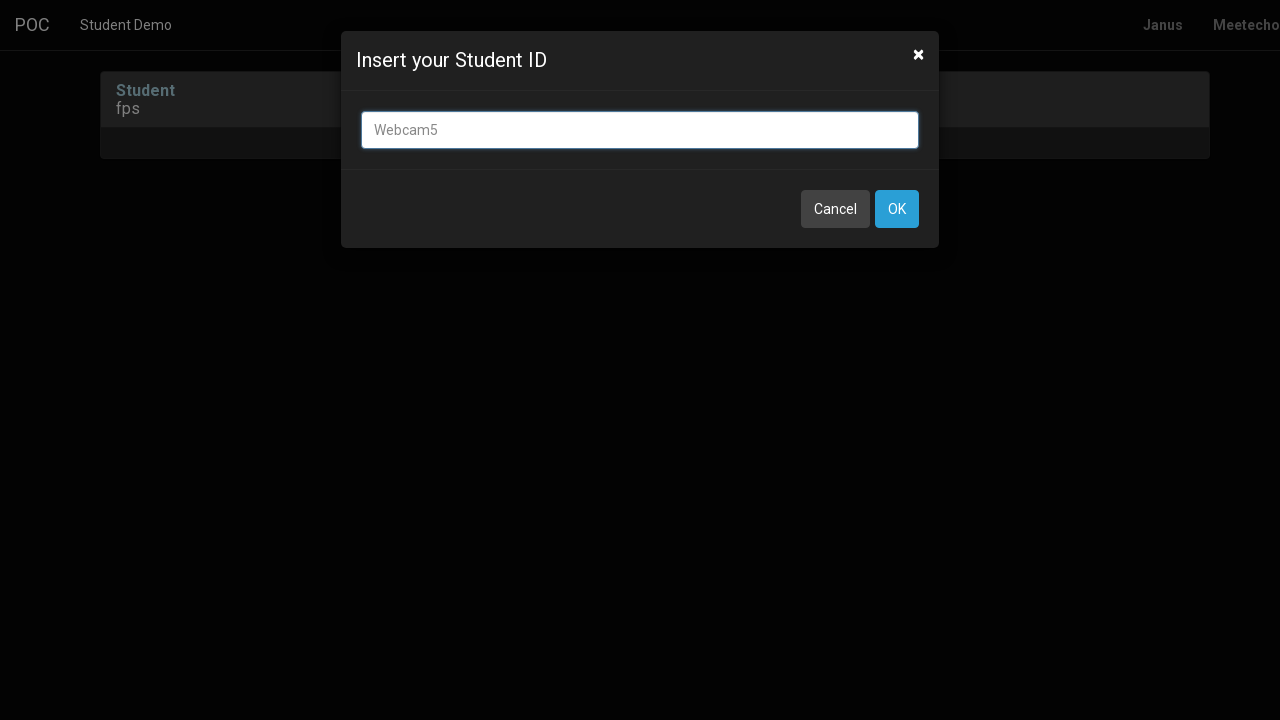

Clicked OK button to confirm username entry at (897, 209) on button:has-text('OK')
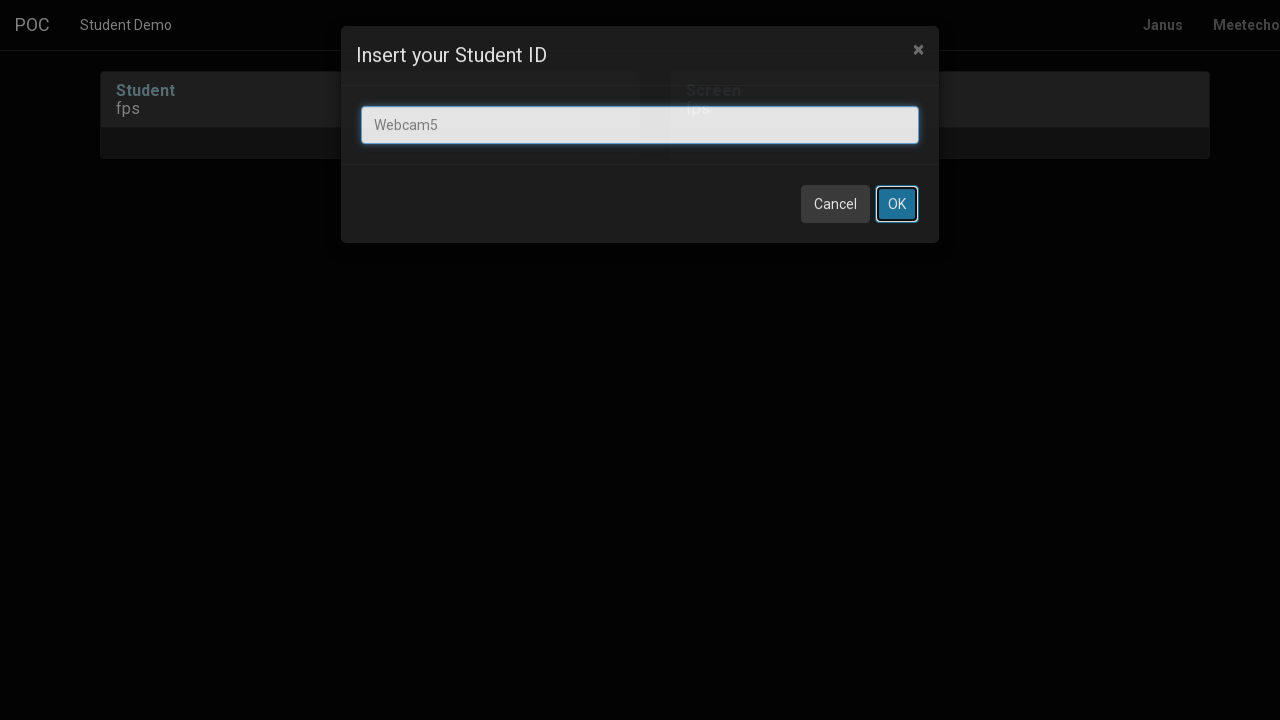

Waited 3 seconds for page to process and load live streaming interface
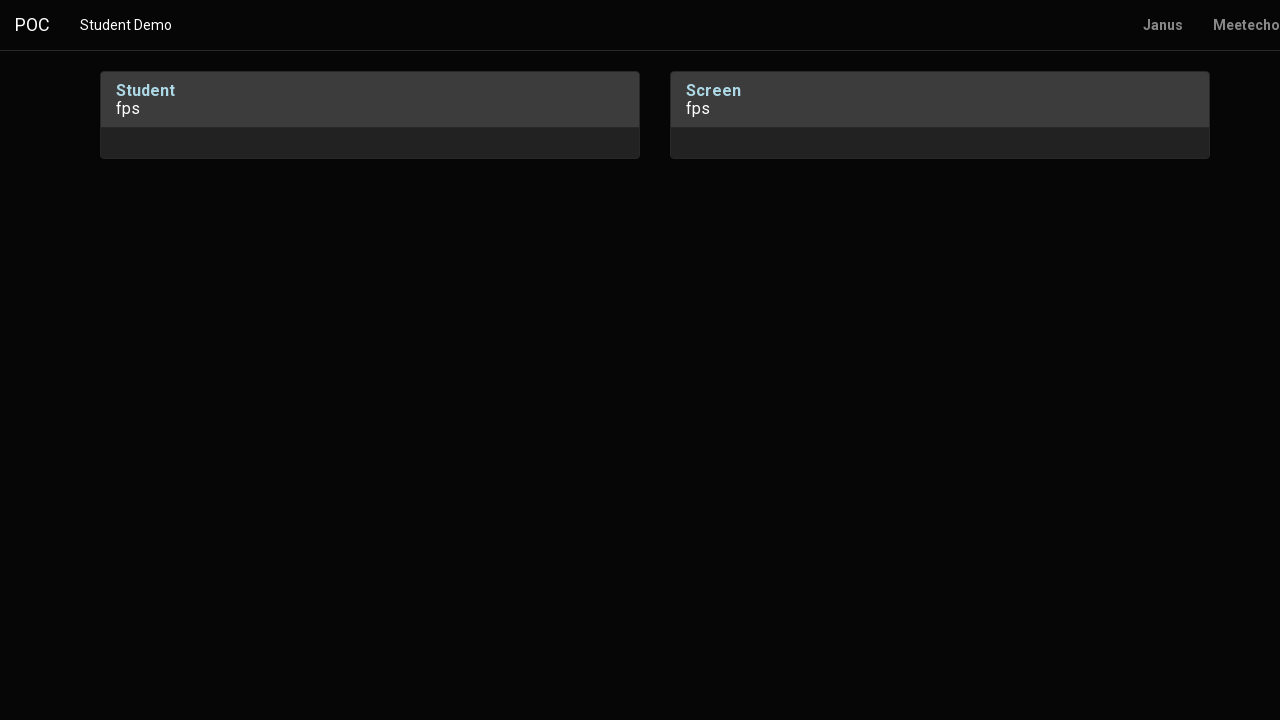

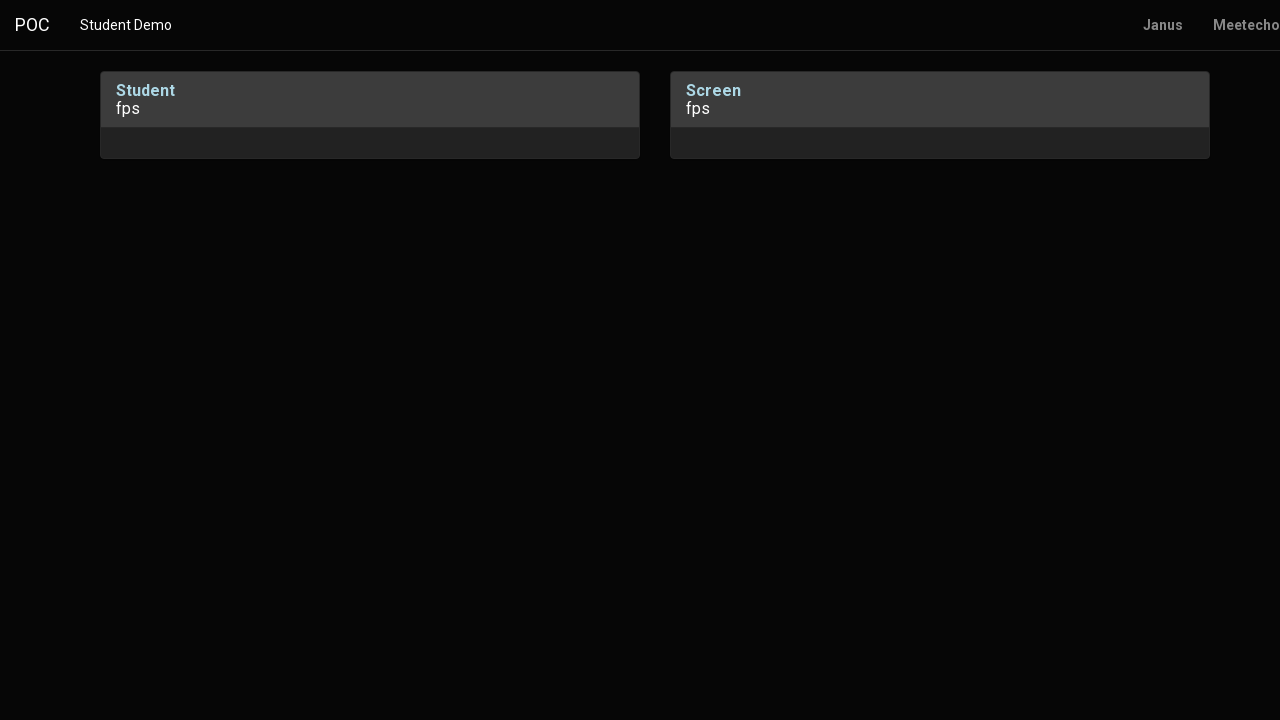